Tests the game over scenario by starting a game, entering multiple incorrect letters until running out of attempts, and verifying the loss message is displayed.

Starting URL: https://agustin-caucino.github.io/Agiles-grupo-4/

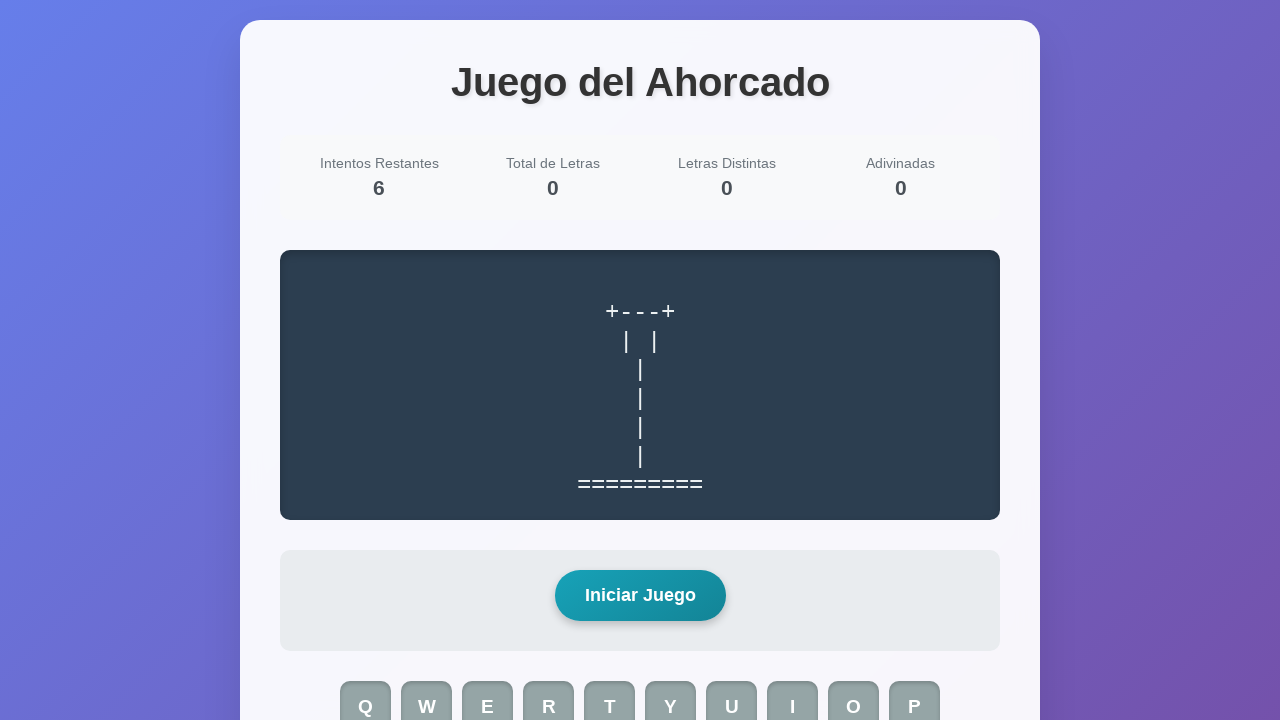

Navigated to game URL
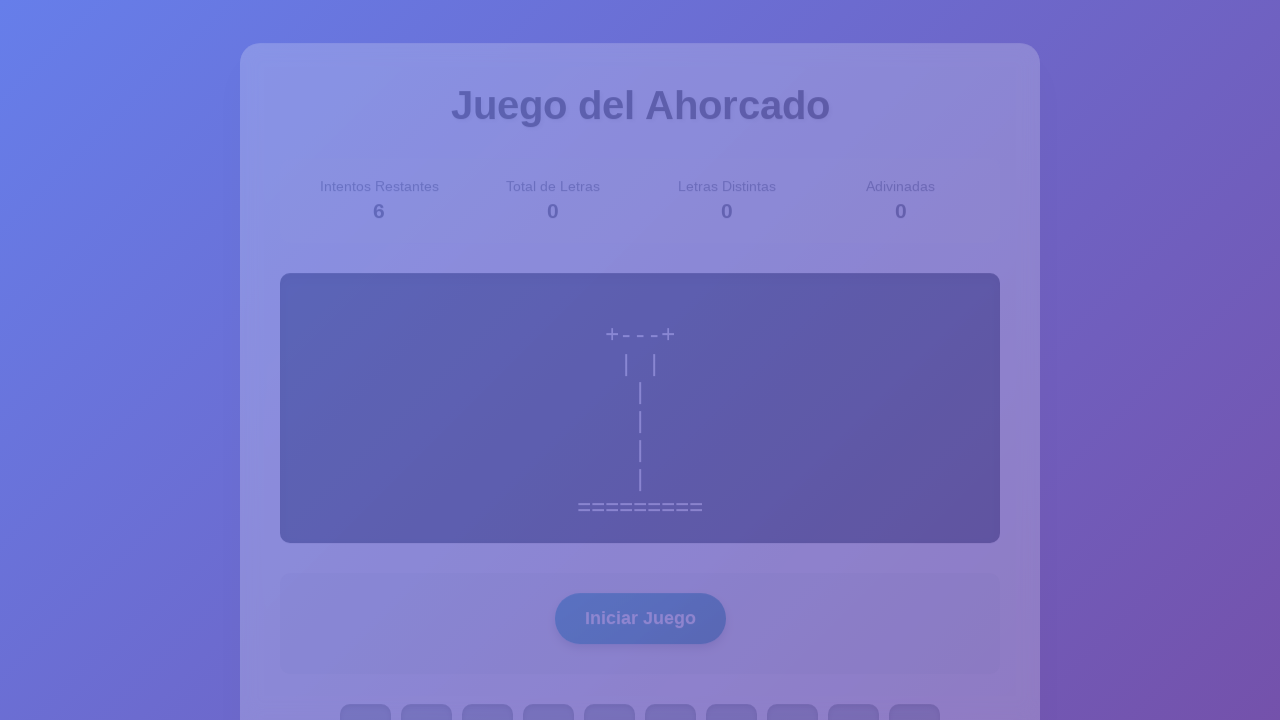

Clicked start game button at (640, 308) on #start-game
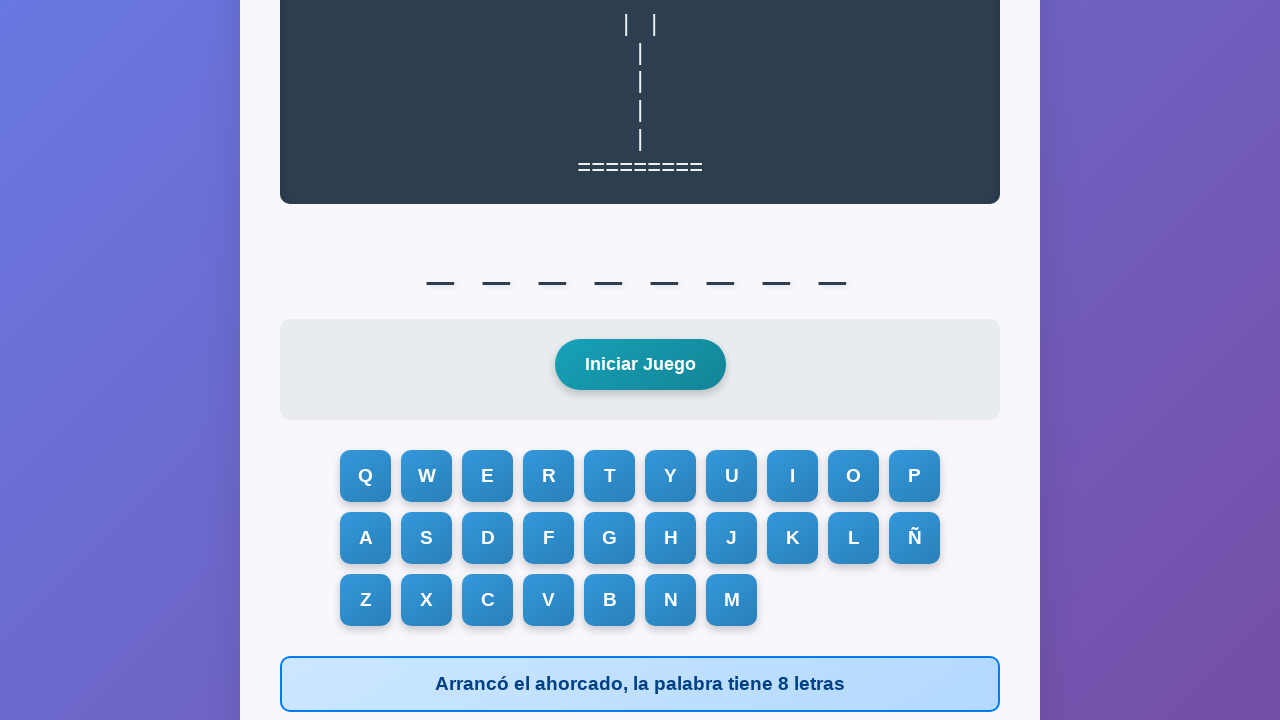

Game initialized and word display appeared
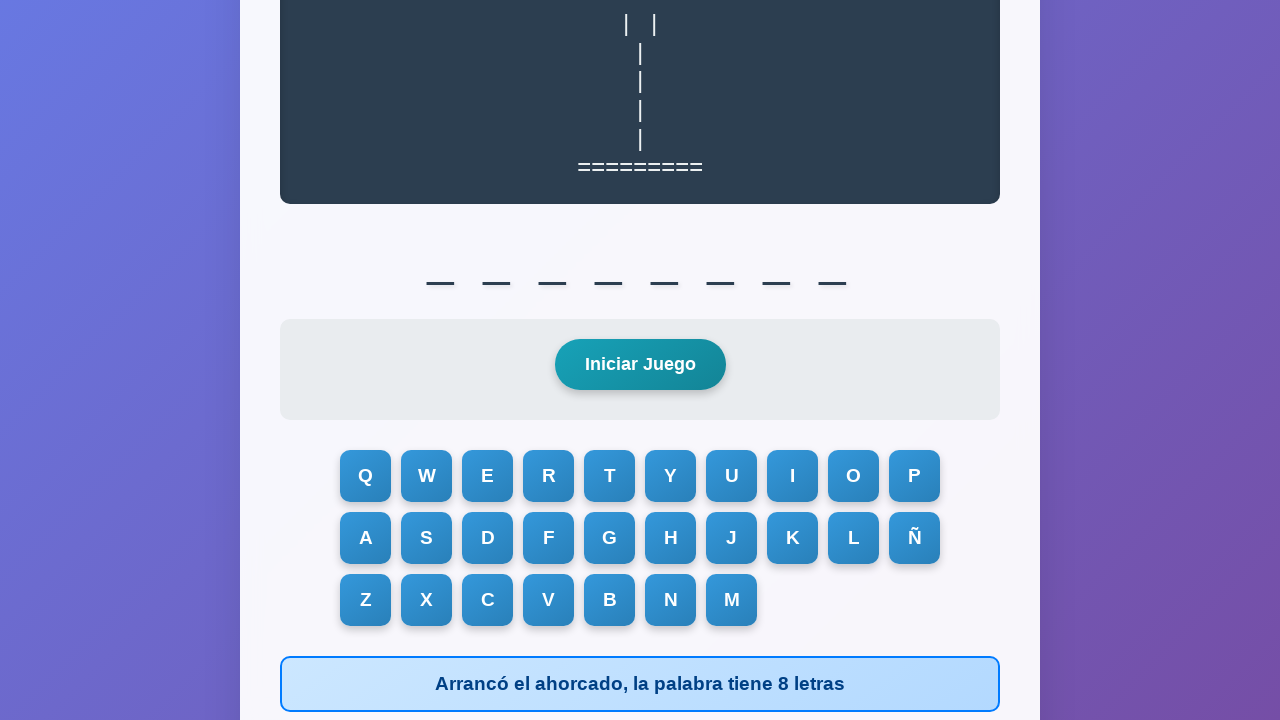

Entered incorrect letter 'z'
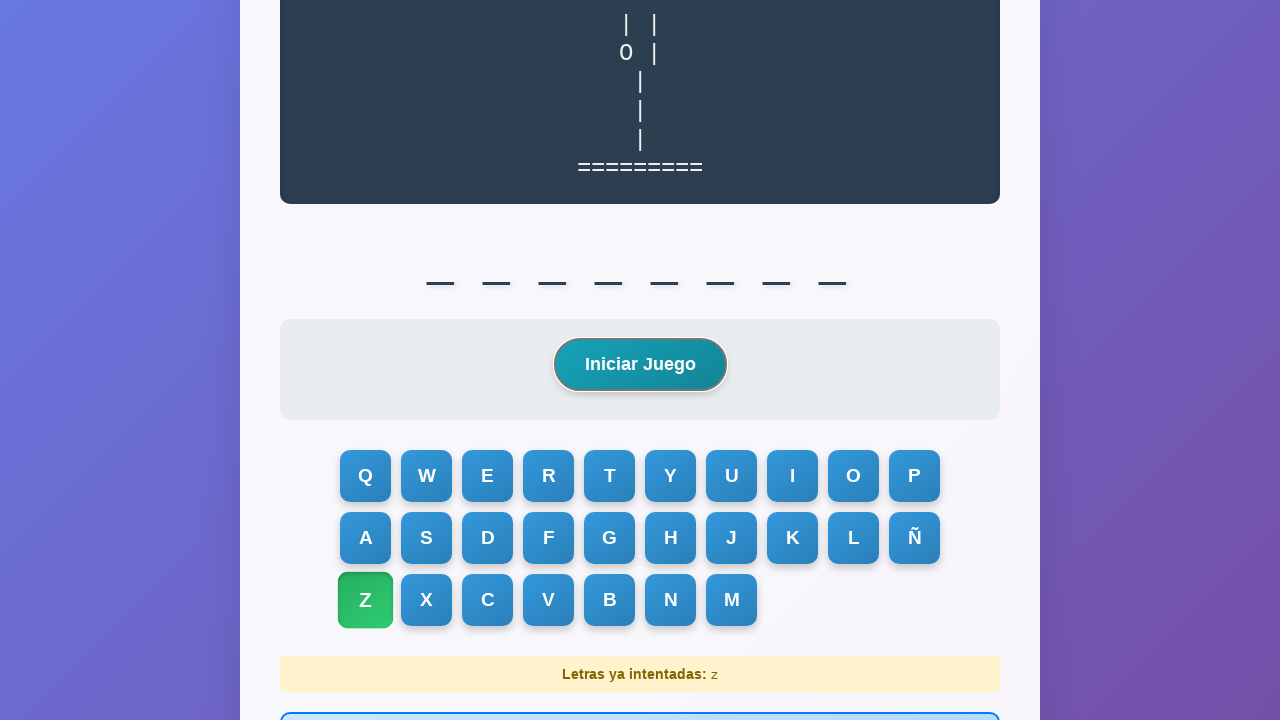

Entered incorrect letter 'q'
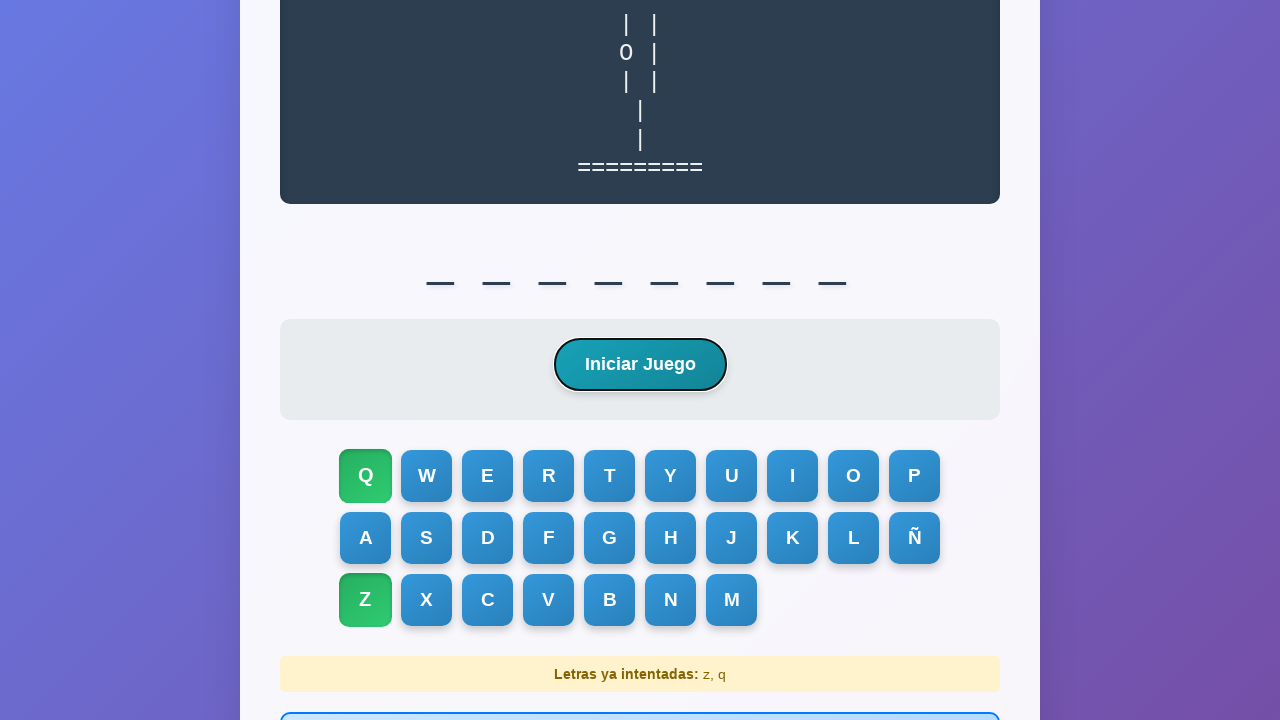

Entered incorrect letter 'u'
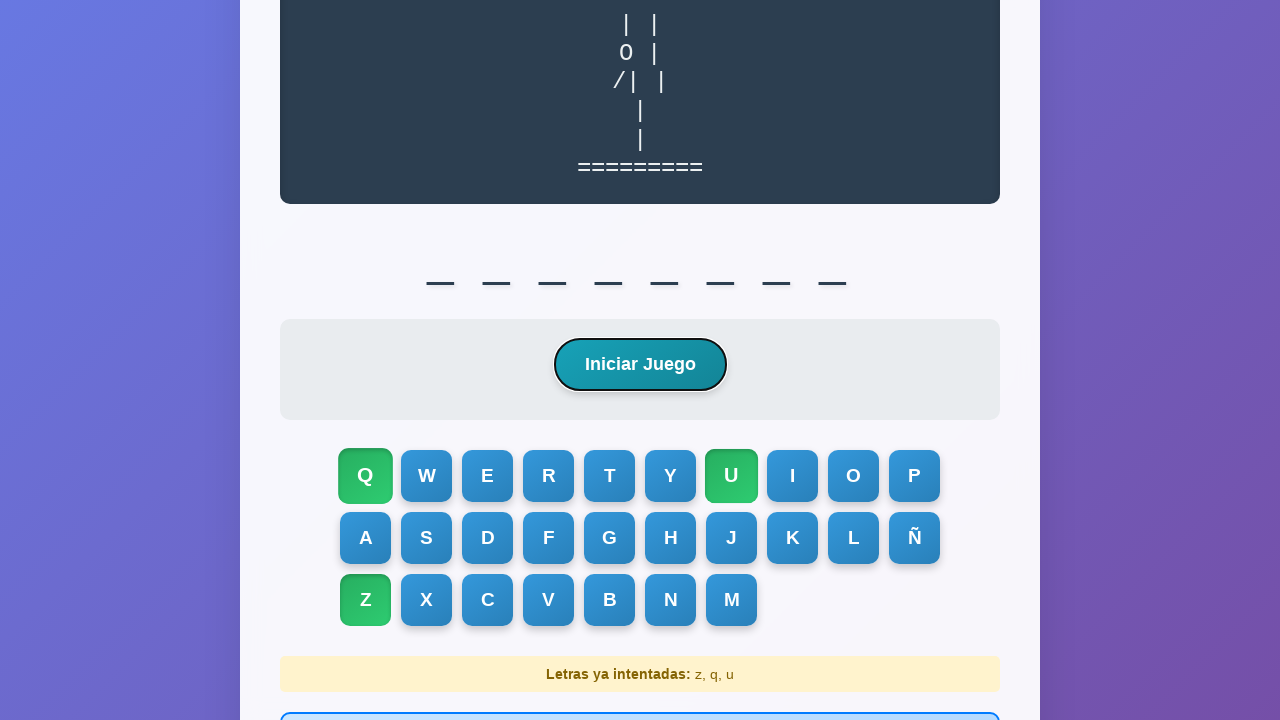

Entered incorrect letter 'w'
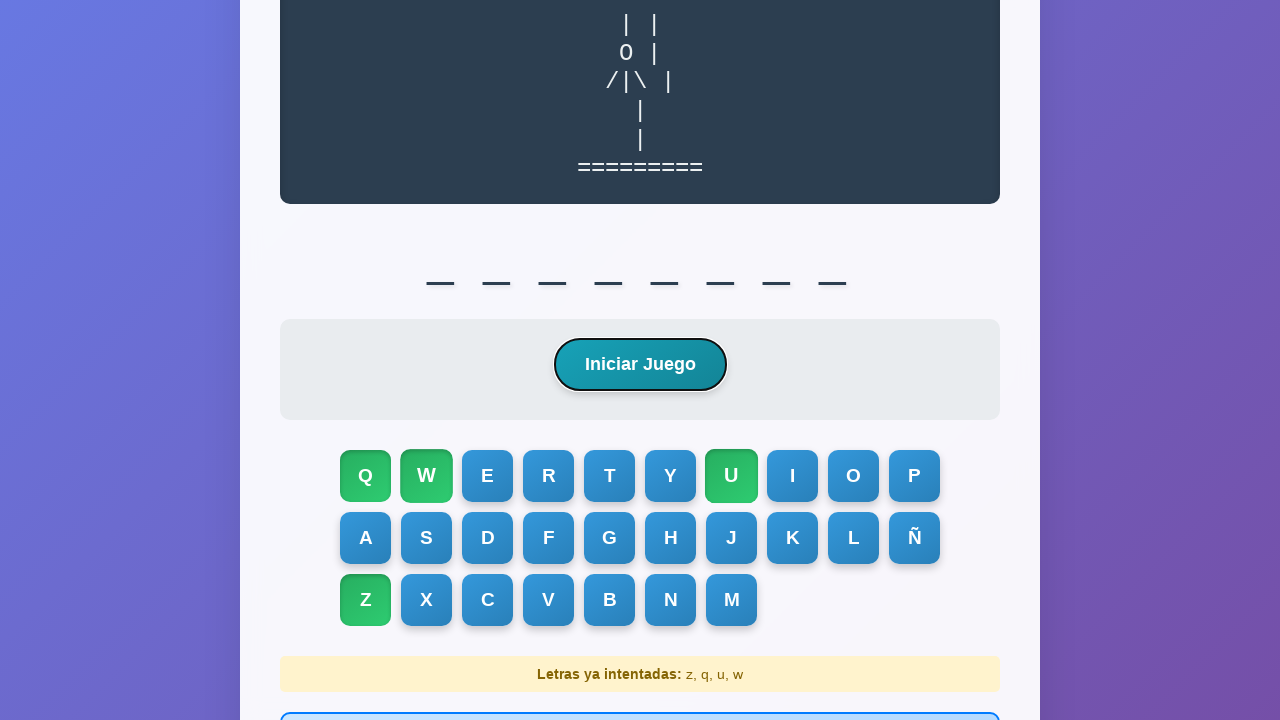

Entered incorrect letter 'x'
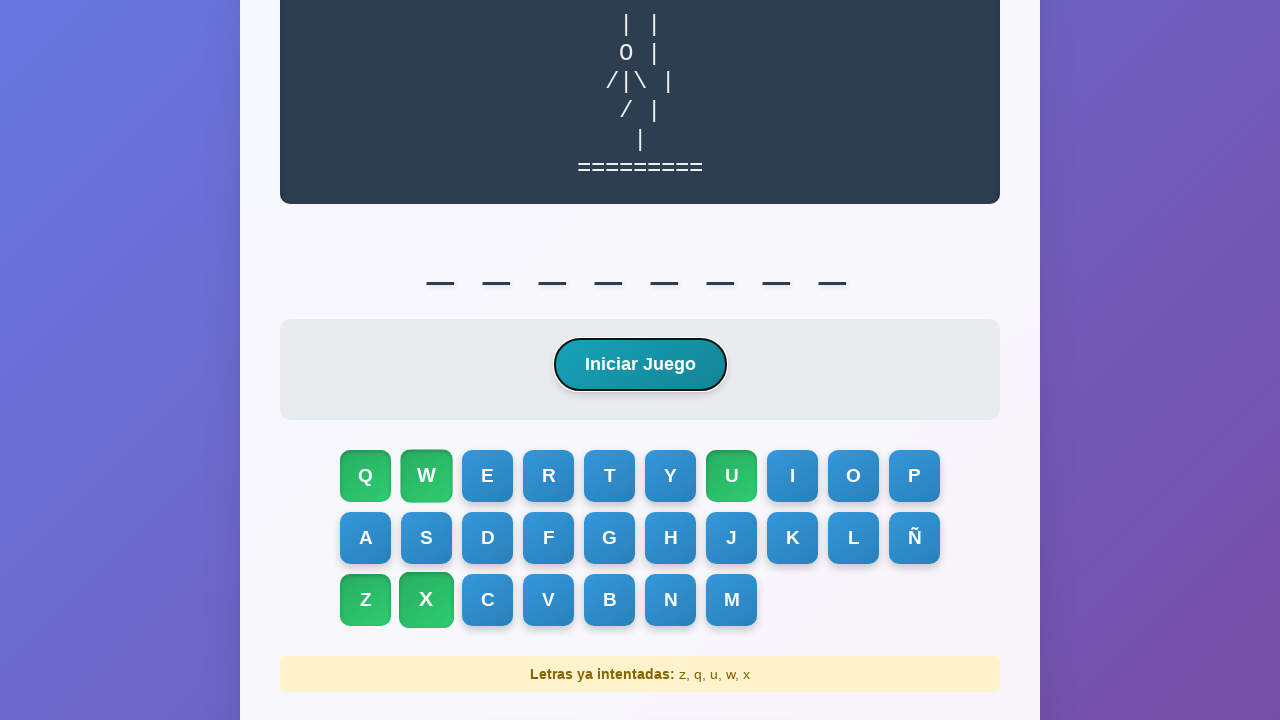

Entered incorrect letter 'b'
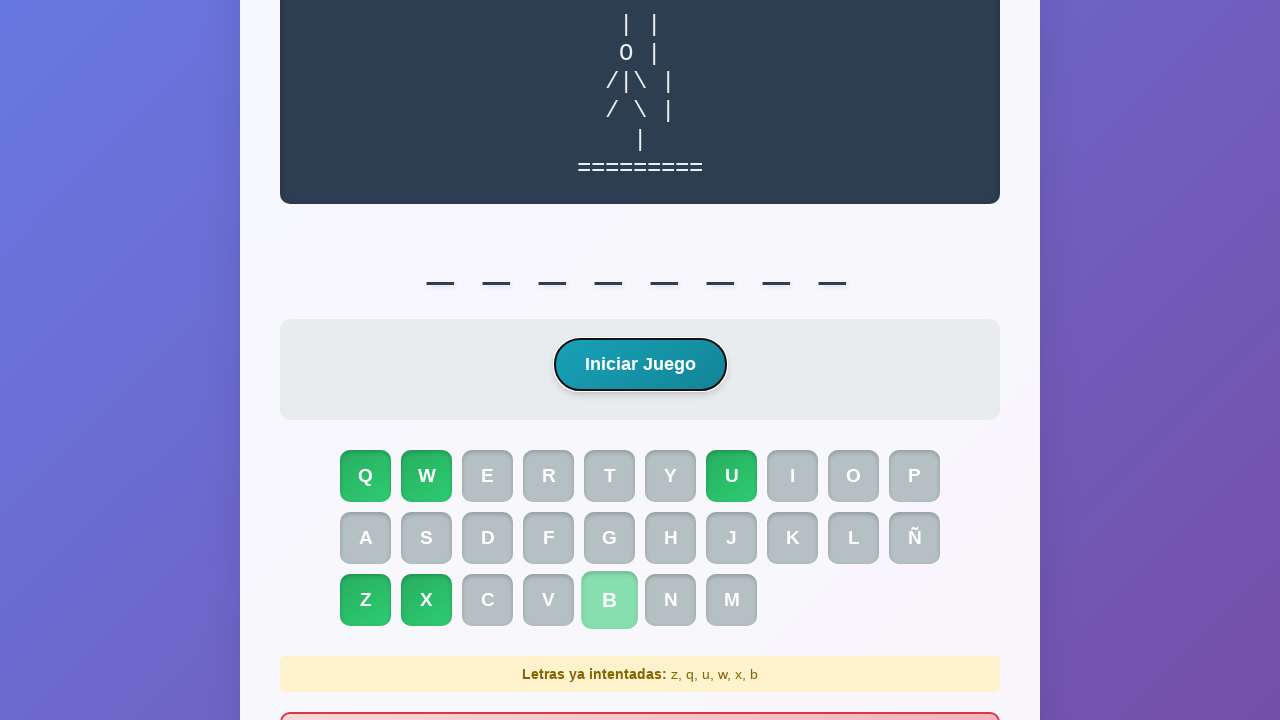

Located message element
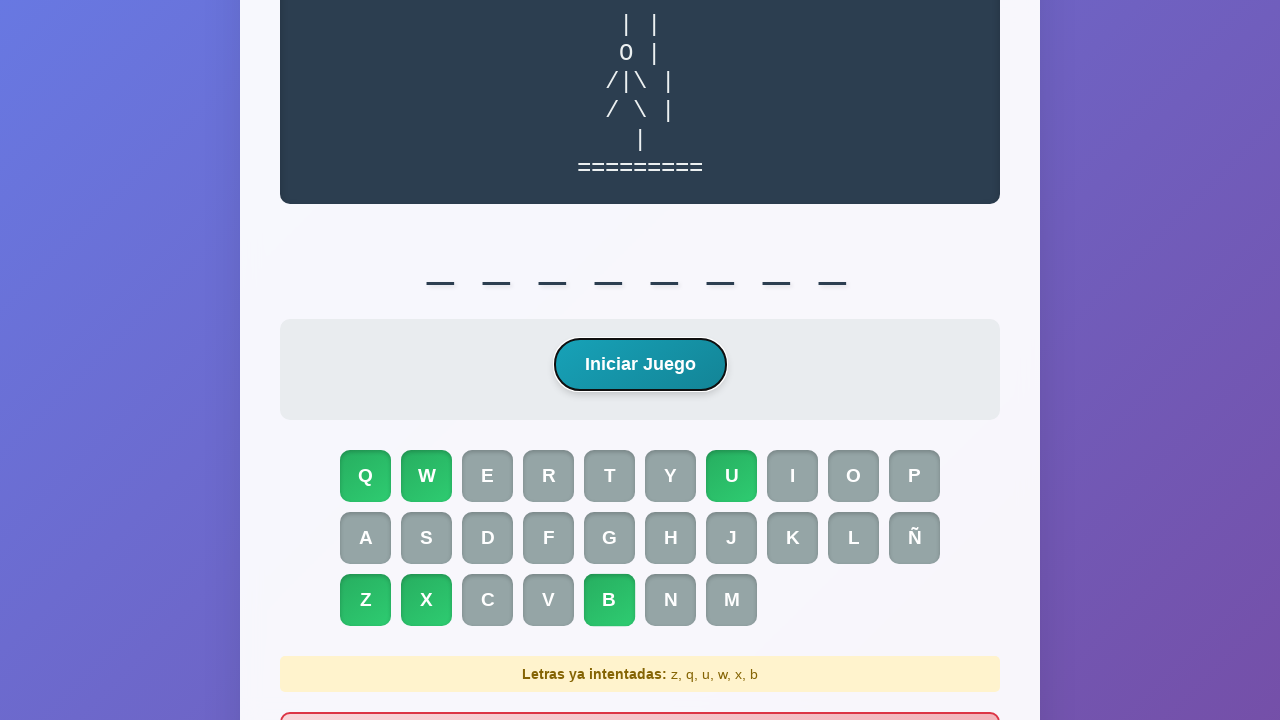

Loss message 'Perdiste' appeared - game over scenario verified
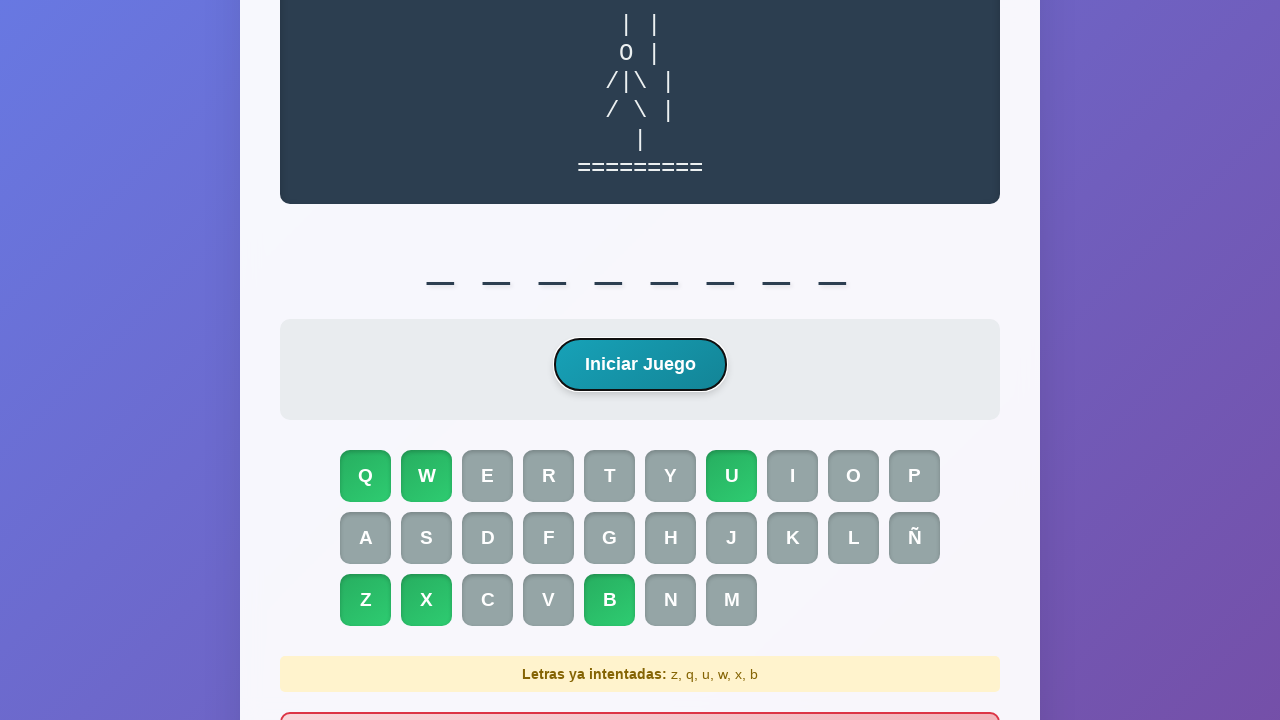

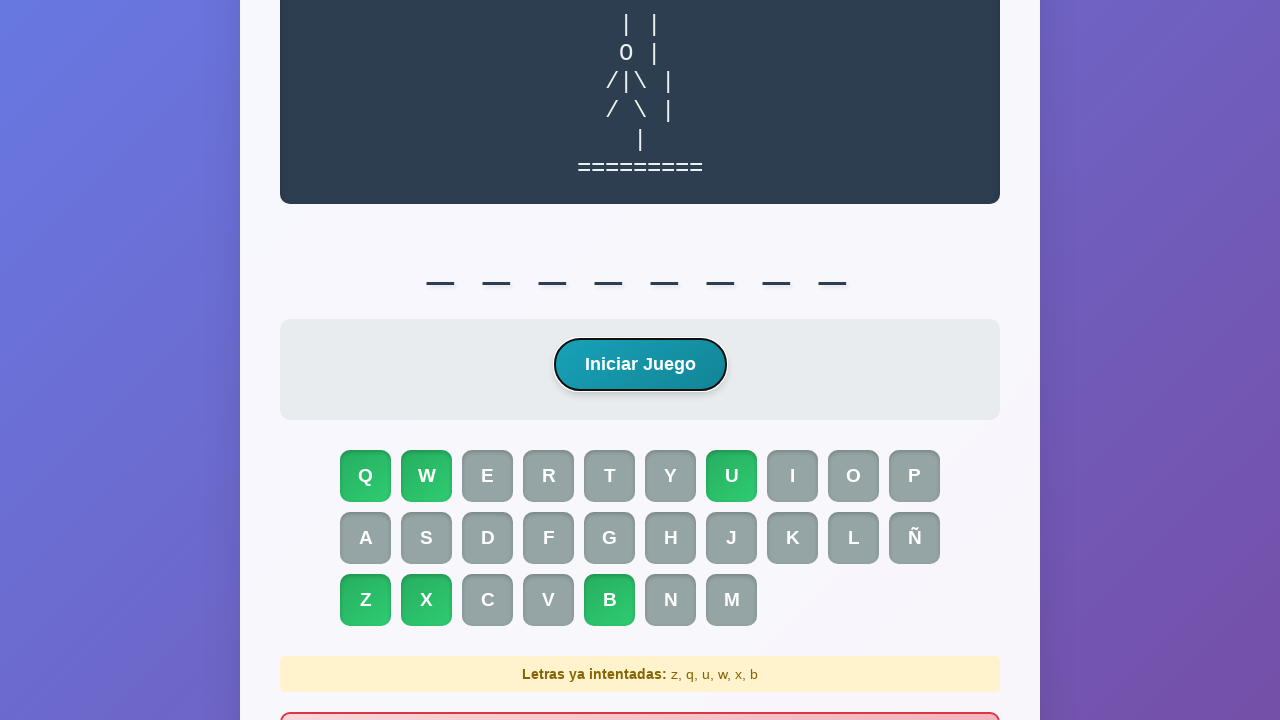